Tests file download functionality by navigating to a download page and clicking on a download link to trigger a file download.

Starting URL: http://the-internet.herokuapp.com/download

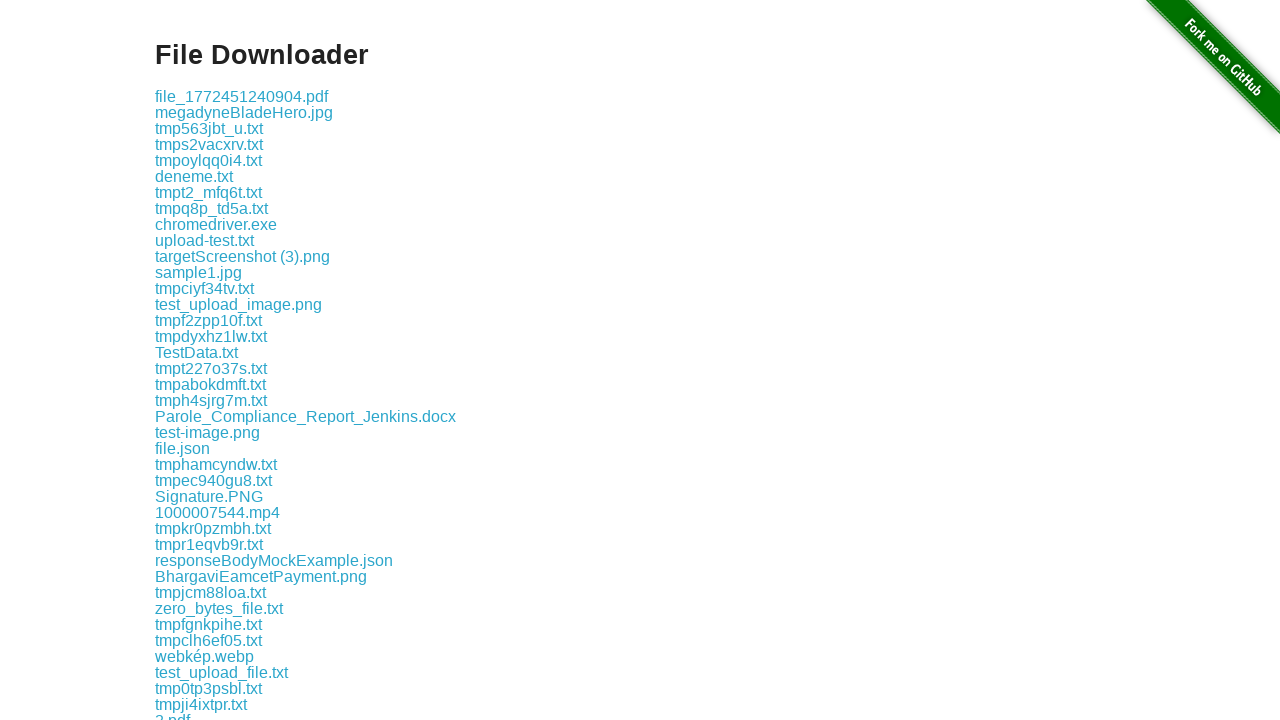

Navigated to download page
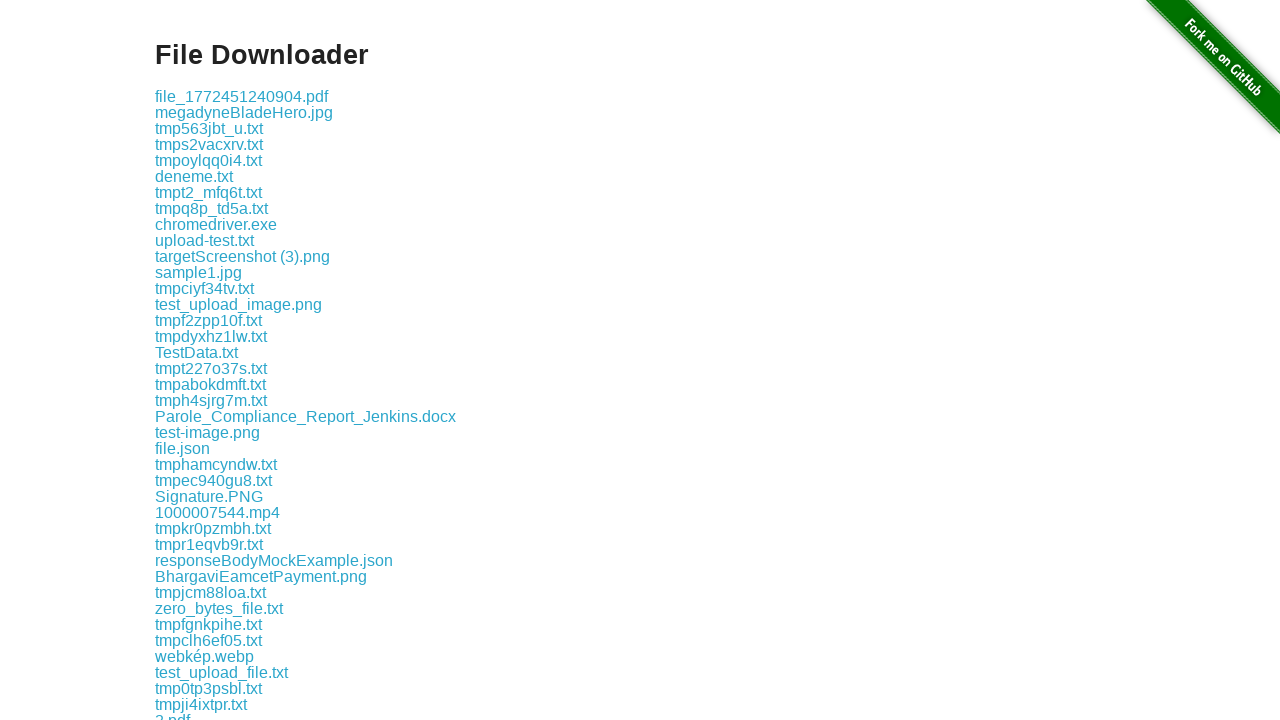

Clicked first download link at (242, 96) on .example a >> nth=0
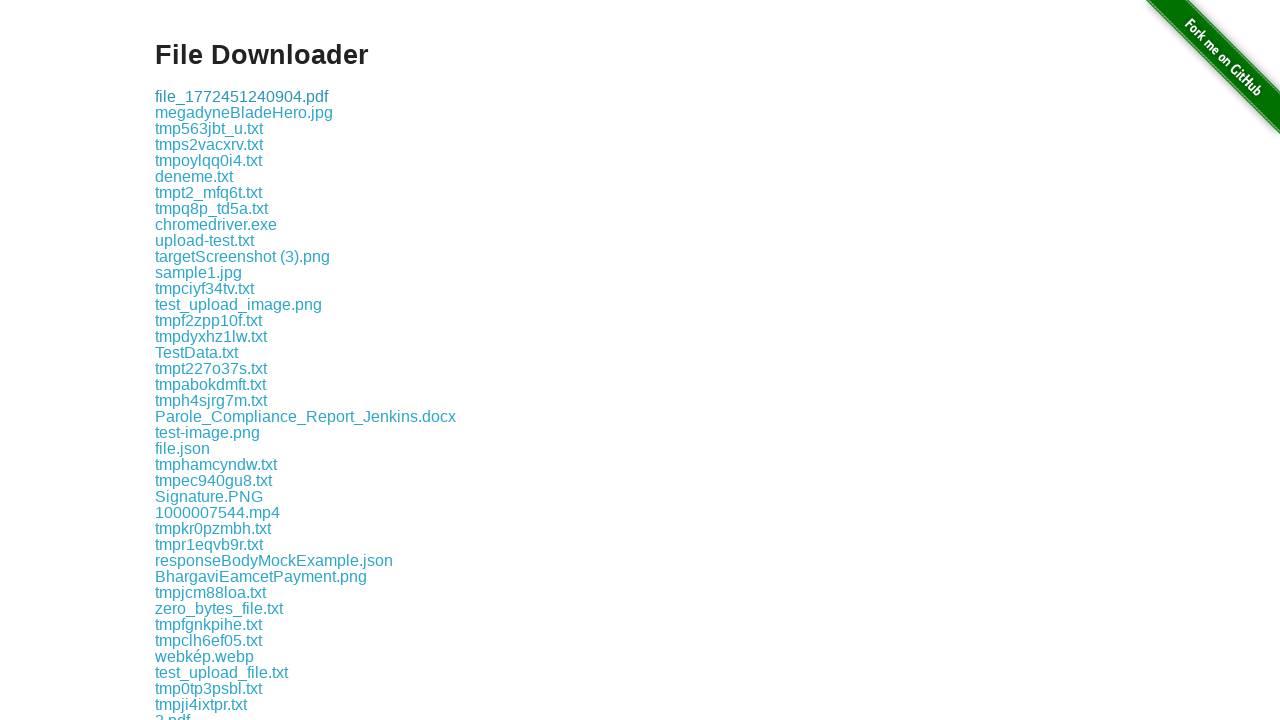

Waited for download to initiate
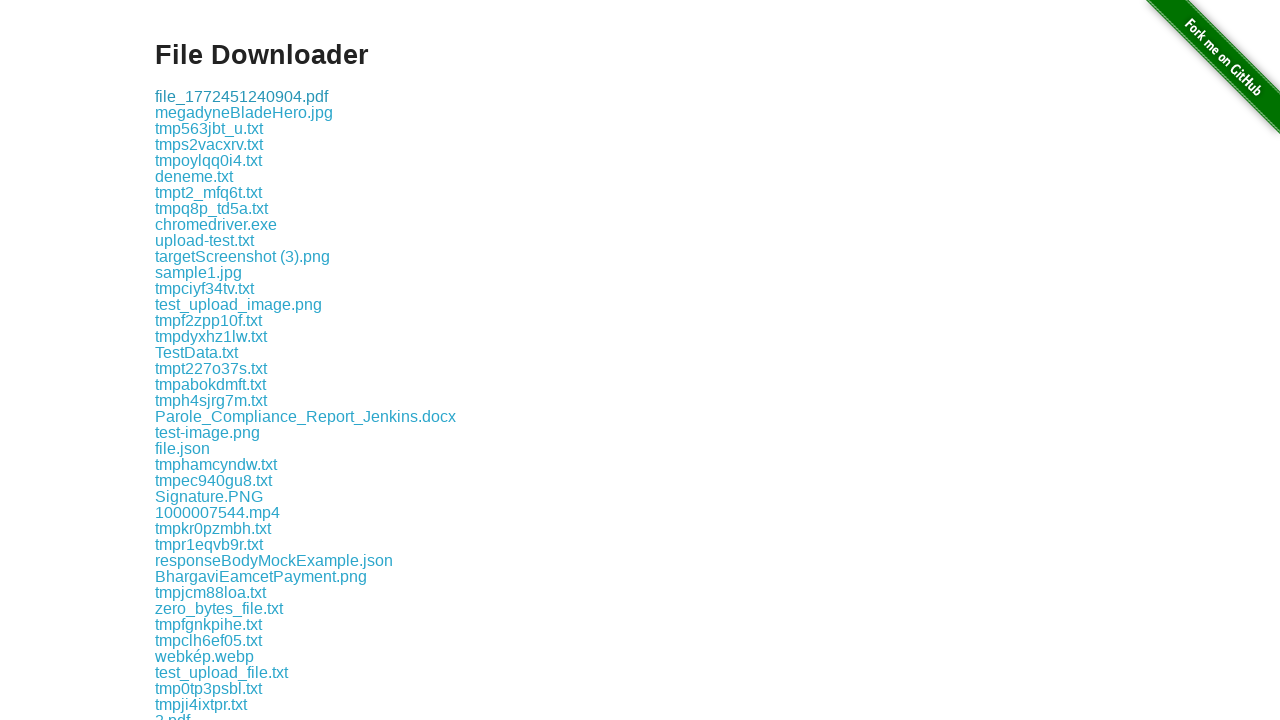

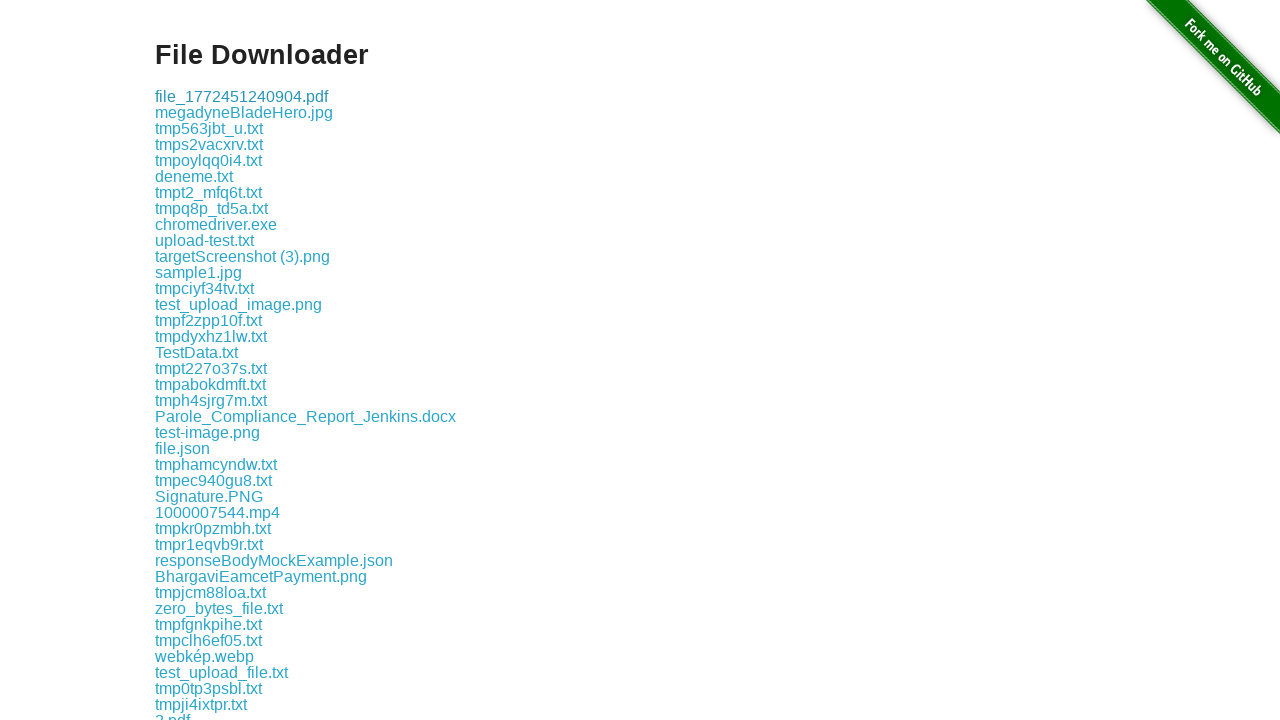